Tests radio button functionality by selecting different radio button options and verifying their states

Starting URL: https://demoqa.com/radio-button

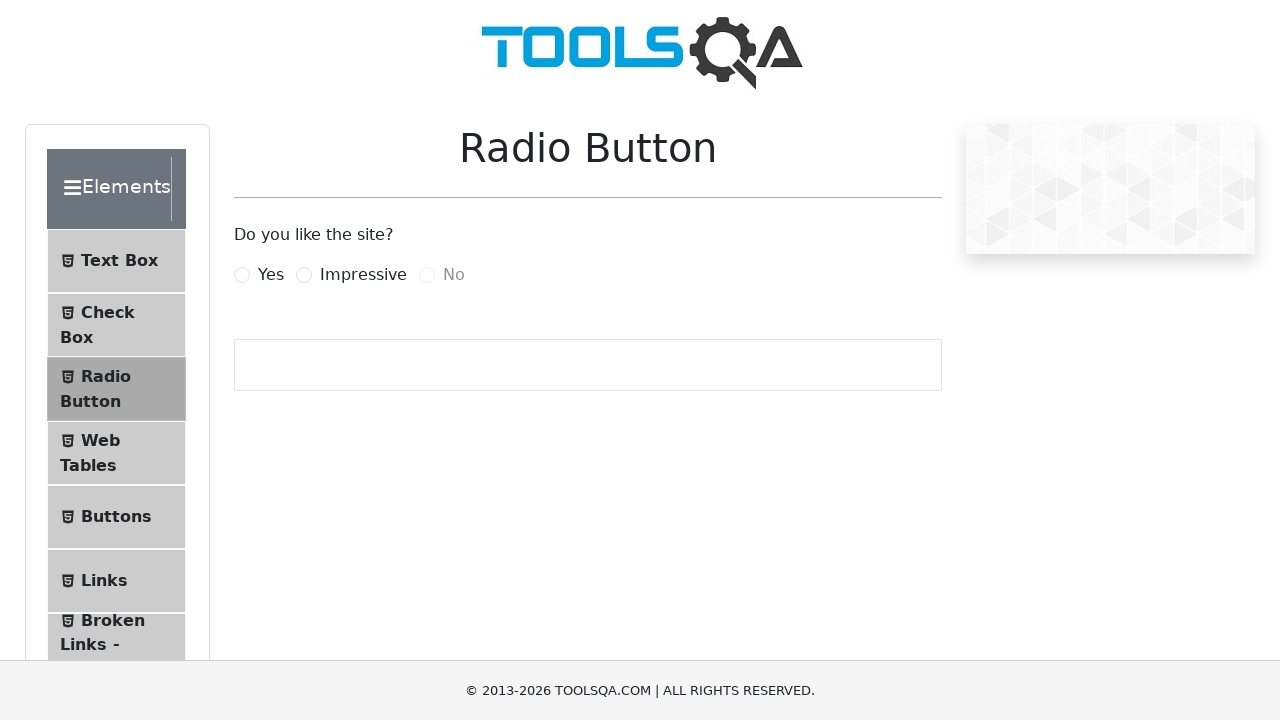

Clicked 'Yes' radio button at (271, 275) on xpath=//label[@for='yesRadio']
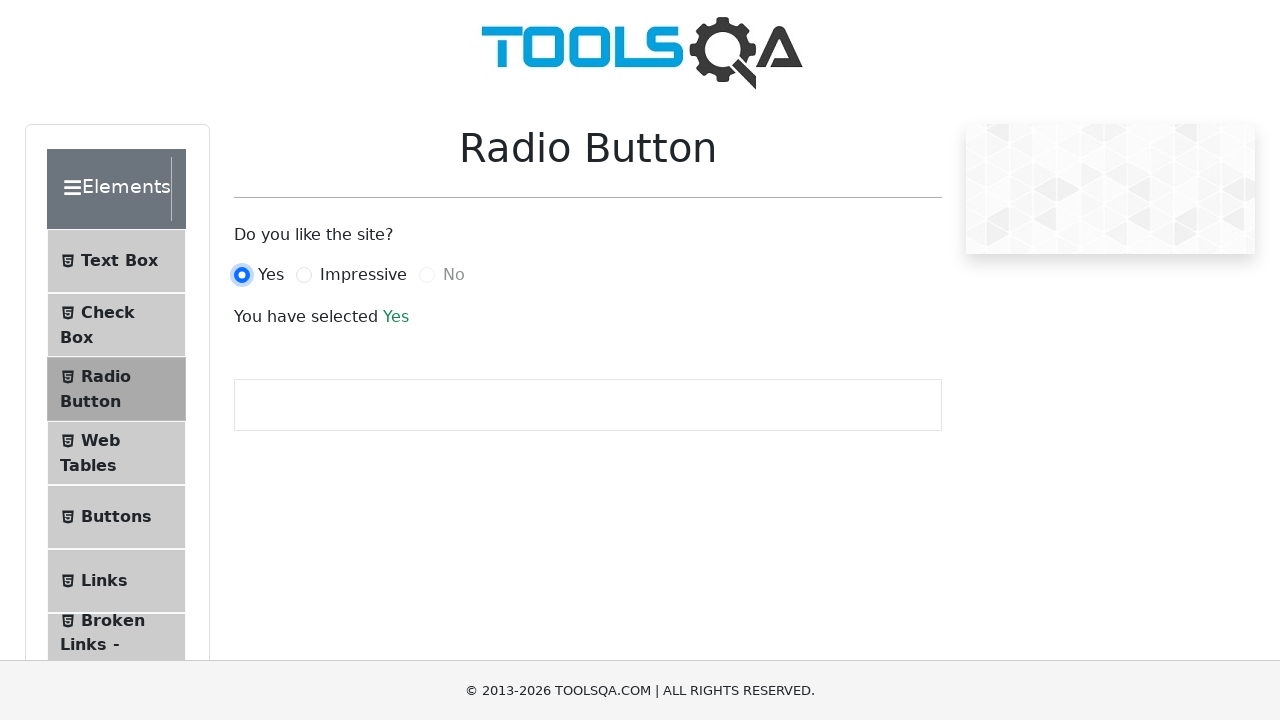

Clicked 'Impressive' radio button at (363, 275) on xpath=//label[@for='impressiveRadio']
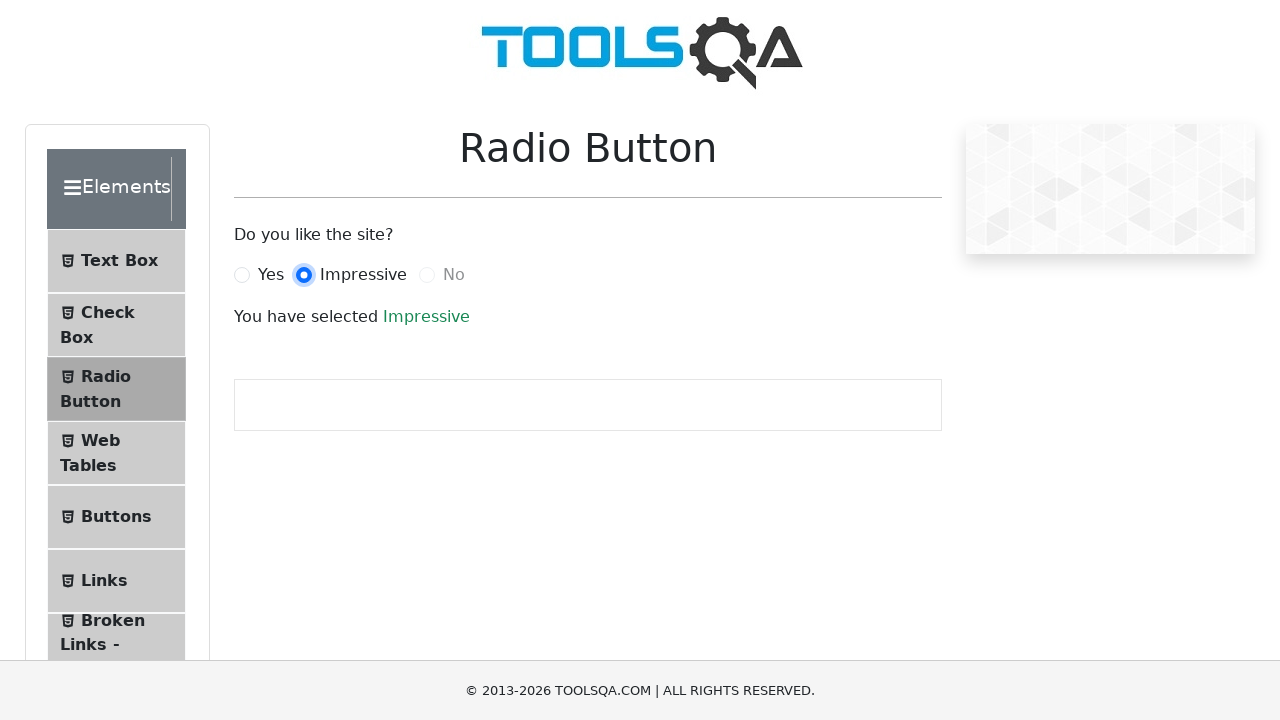

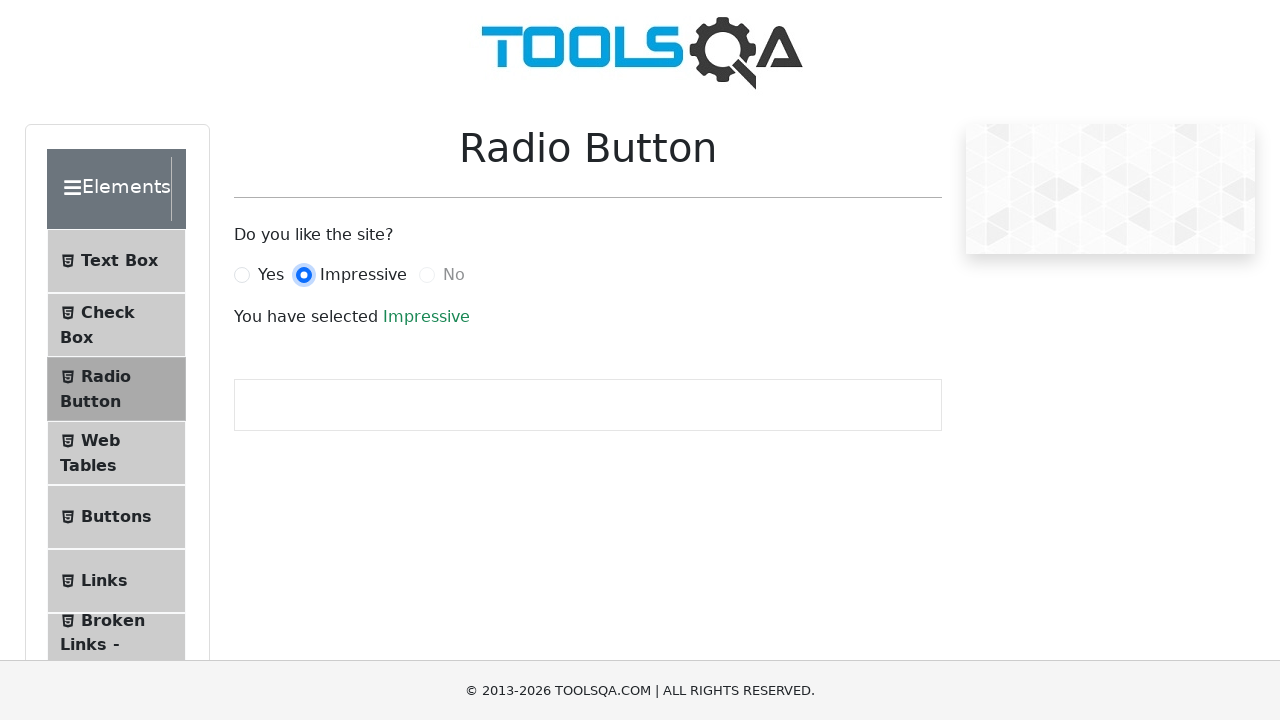